Opens Gmail page, clicks Help link which opens in a new window, switches to that window and clicks Community link, then switches back to the original window.

Starting URL: https://www.gmail.com/

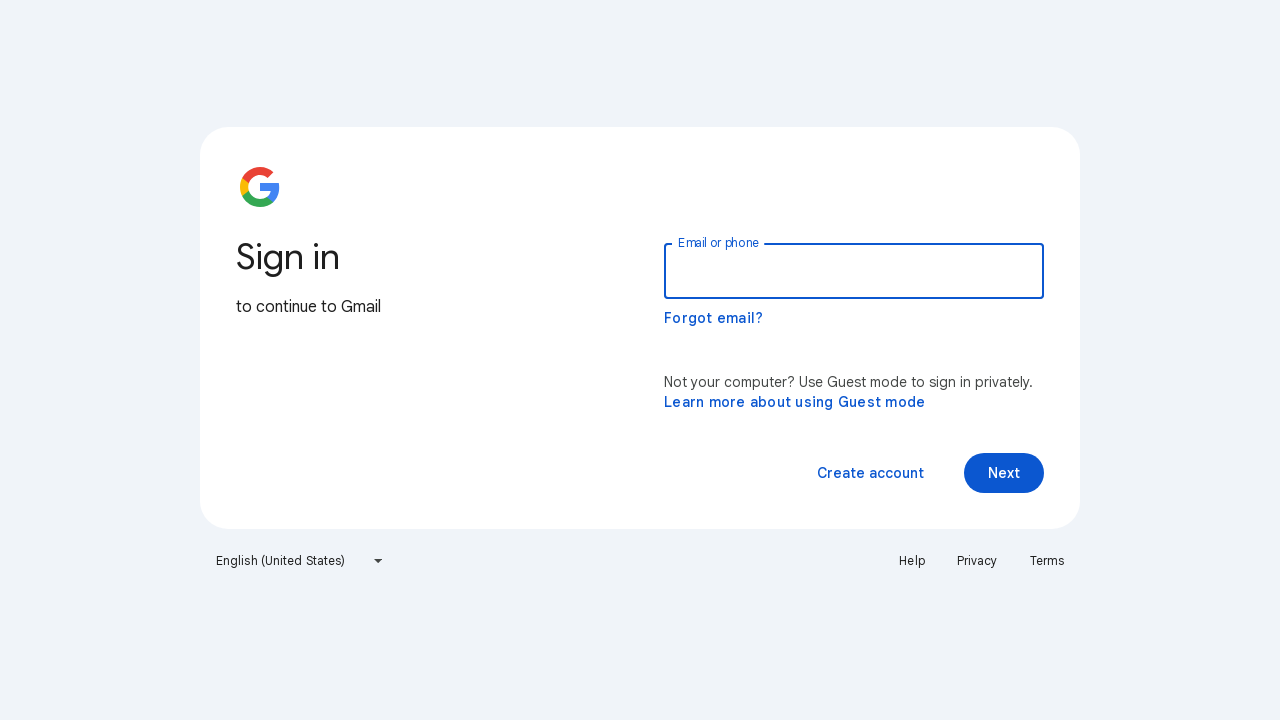

Clicked Help link which opened in a new window at (912, 561) on text=Help
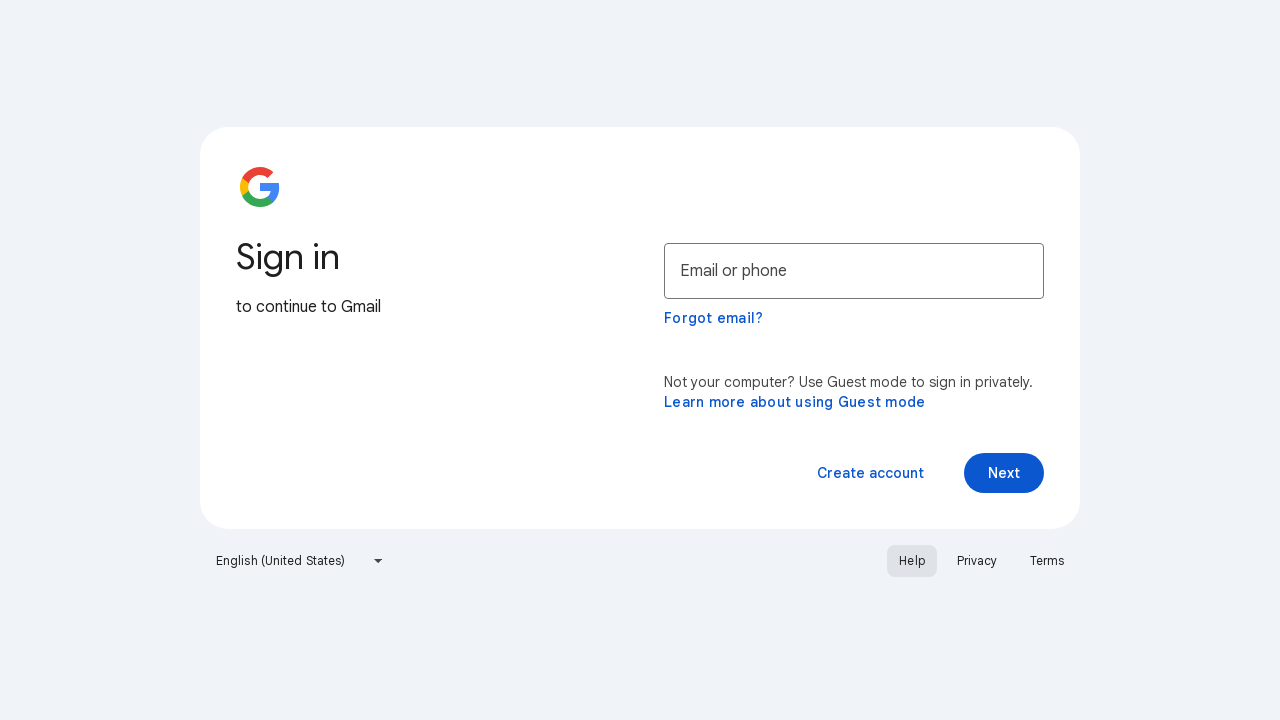

Captured new child window/tab
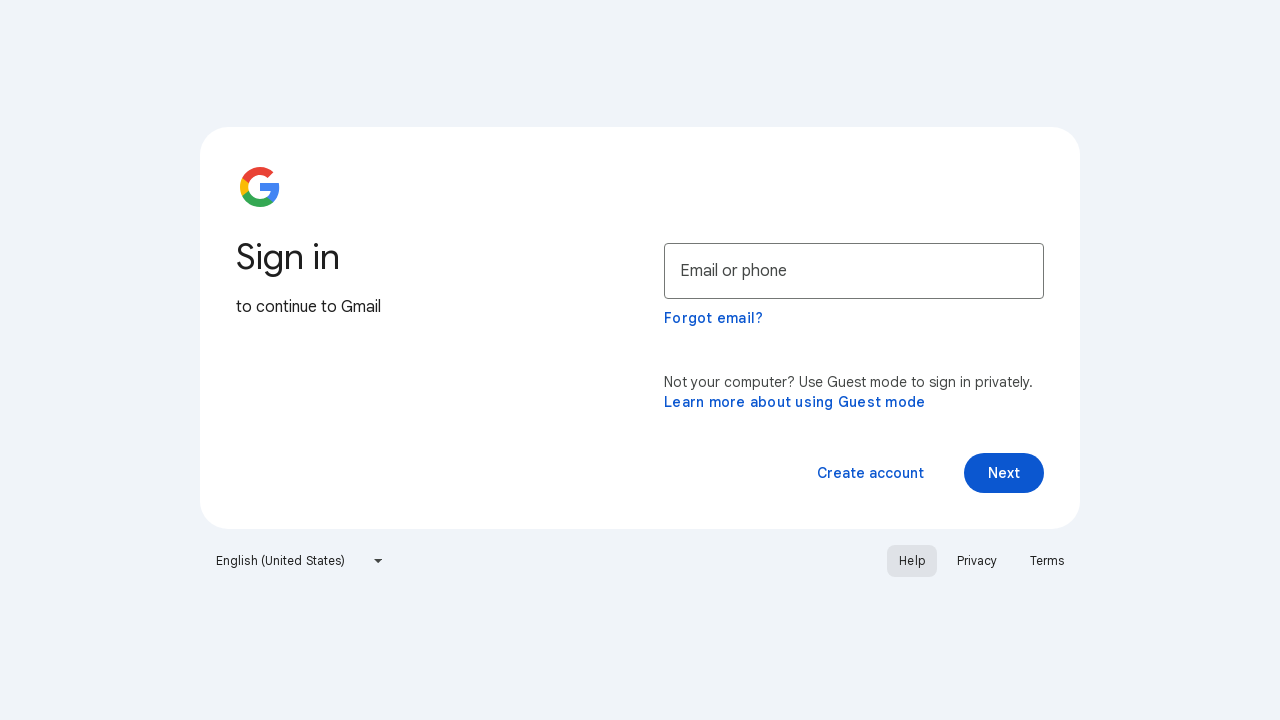

Child page loaded completely
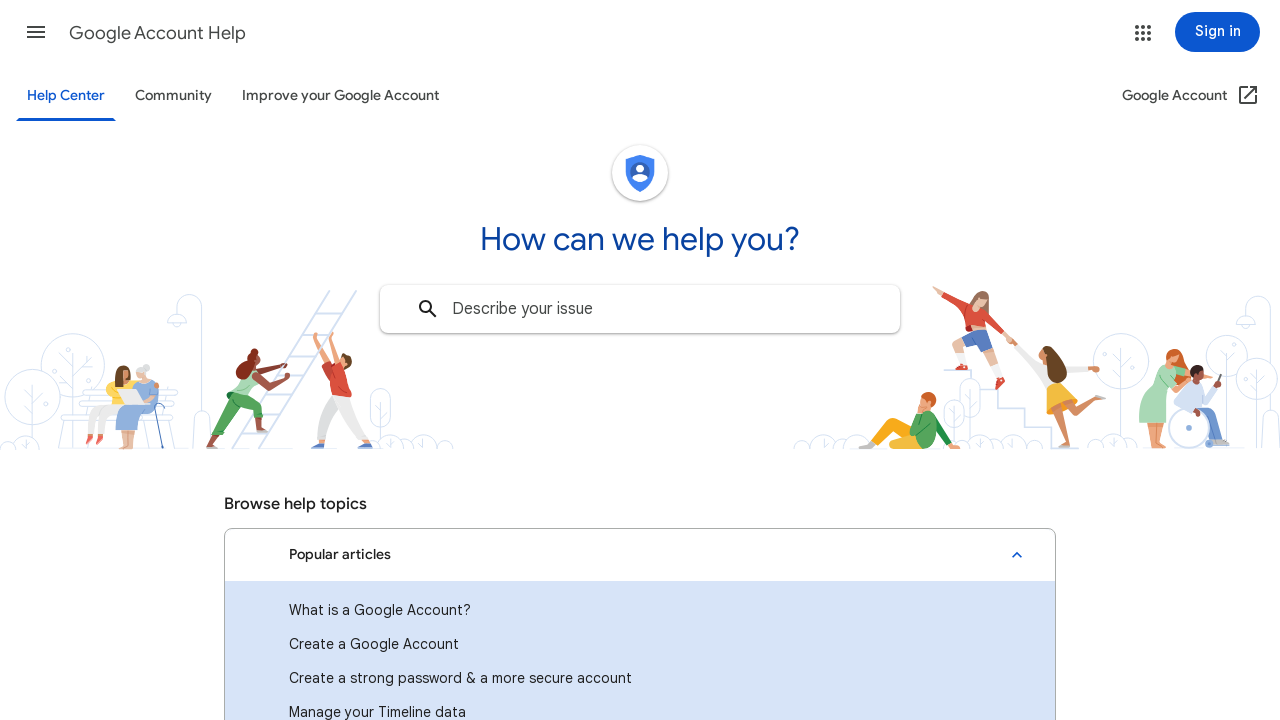

Clicked Community link on Help page at (174, 96) on text=Community
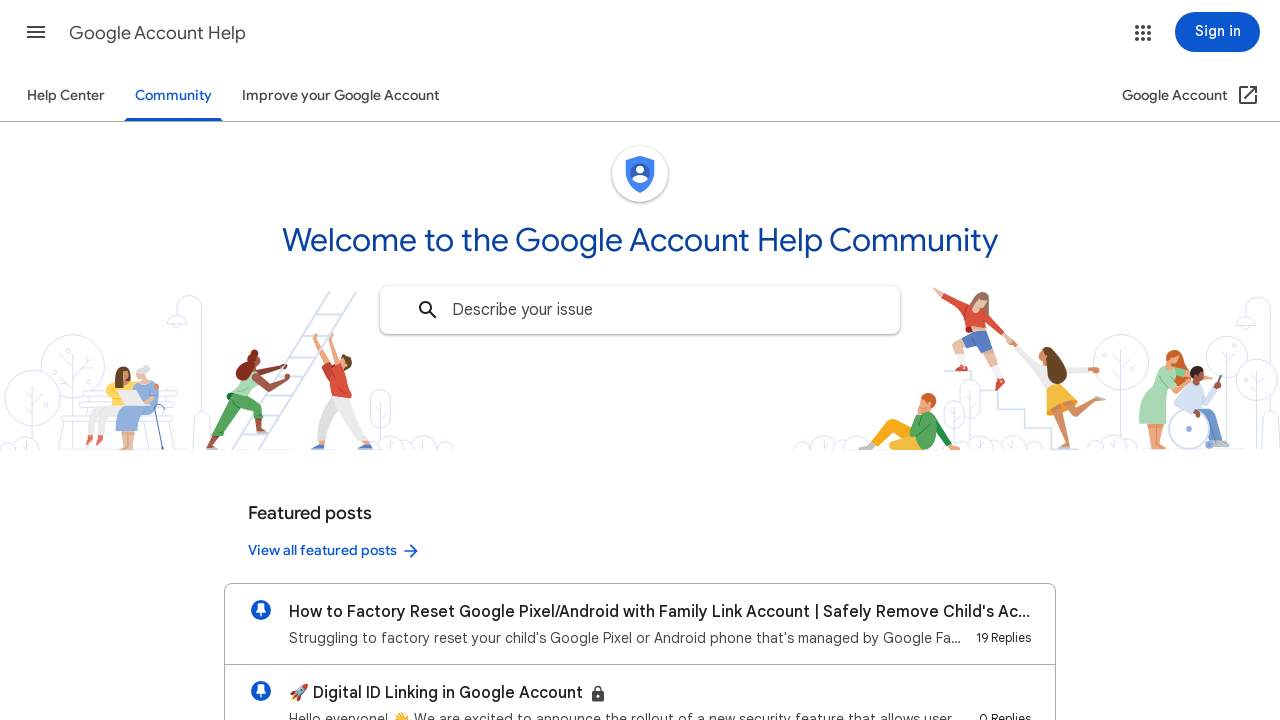

Community page loaded after navigation
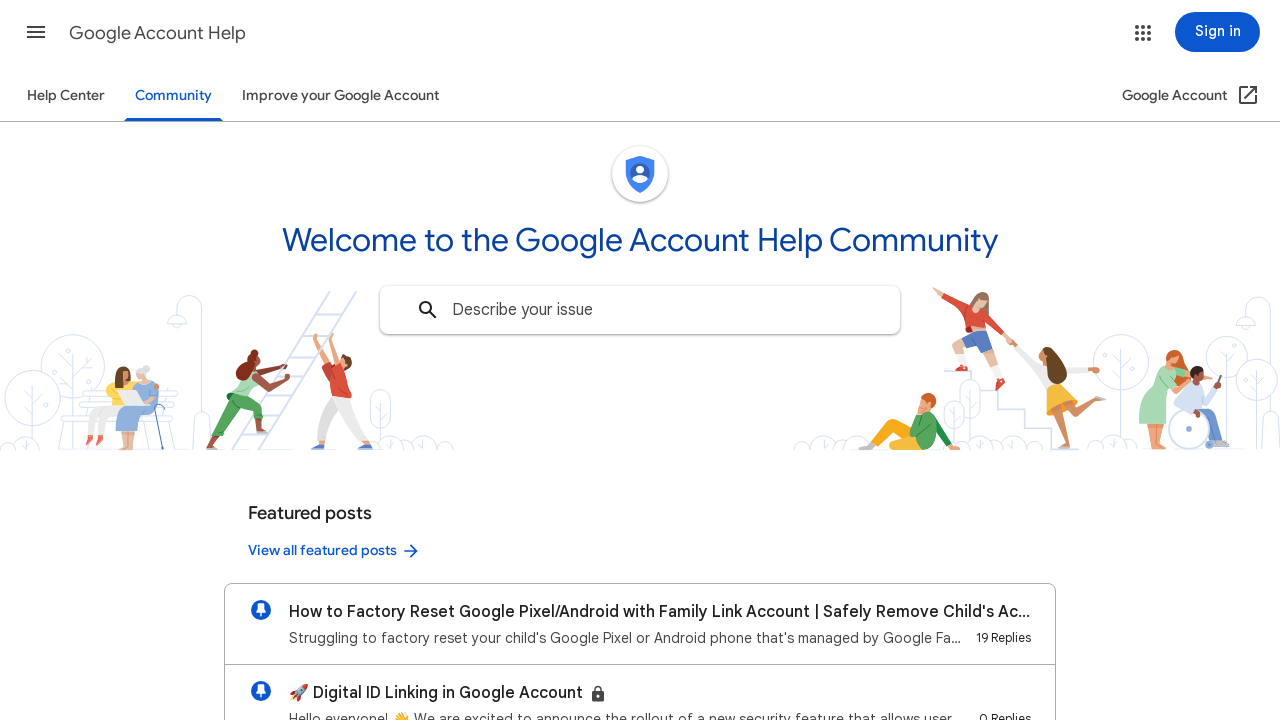

Switched focus back to original Gmail window
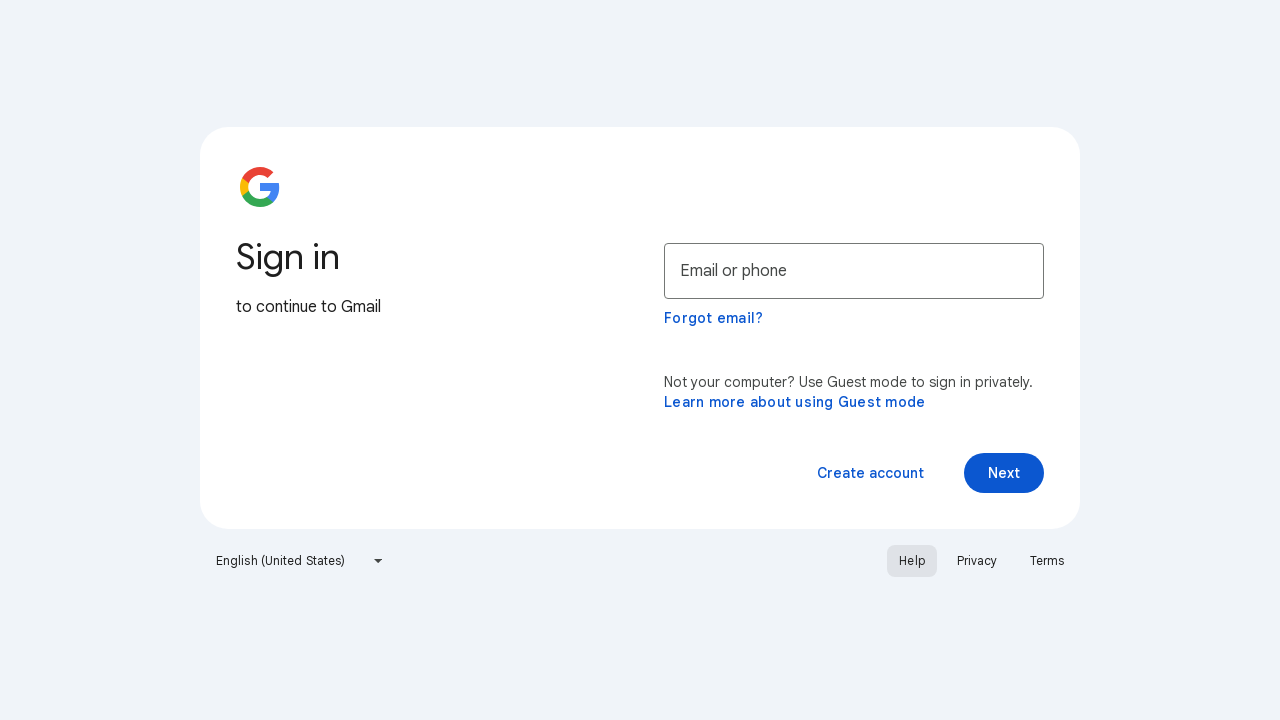

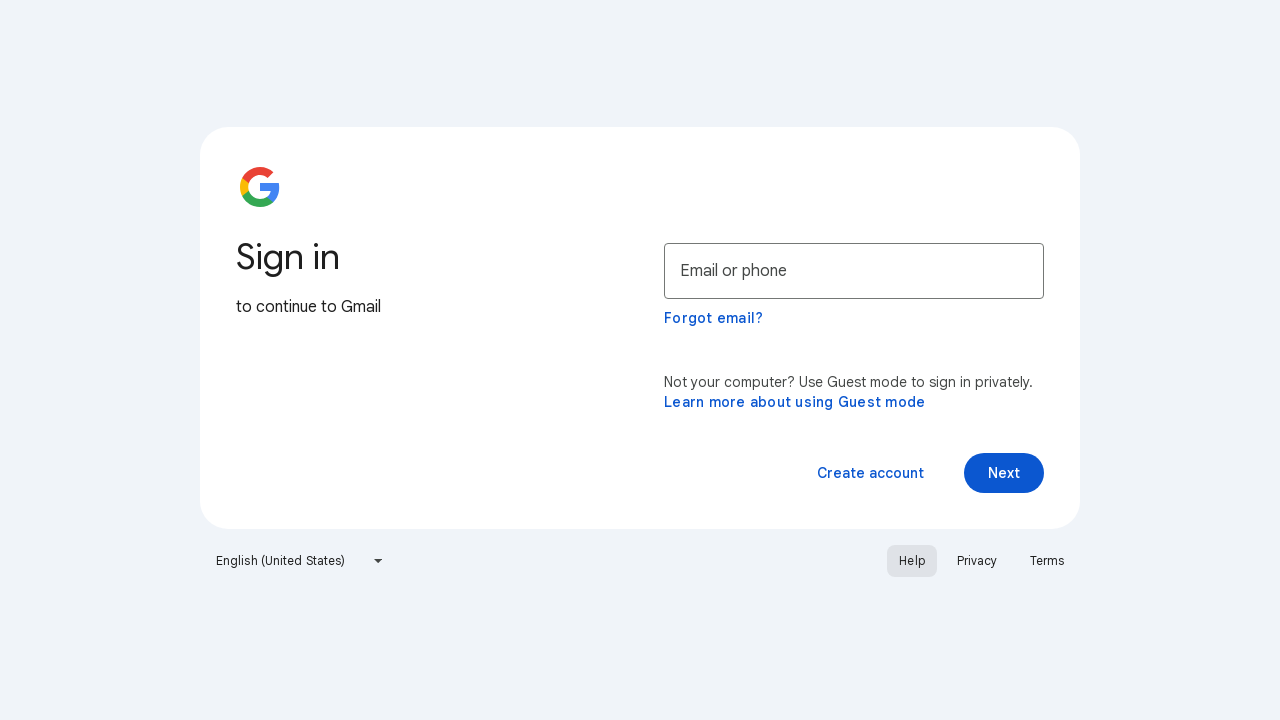